Tests clicking an 'adder' button and verifying that a new box element appears on the page

Starting URL: https://www.selenium.dev/selenium/web/dynamic.html

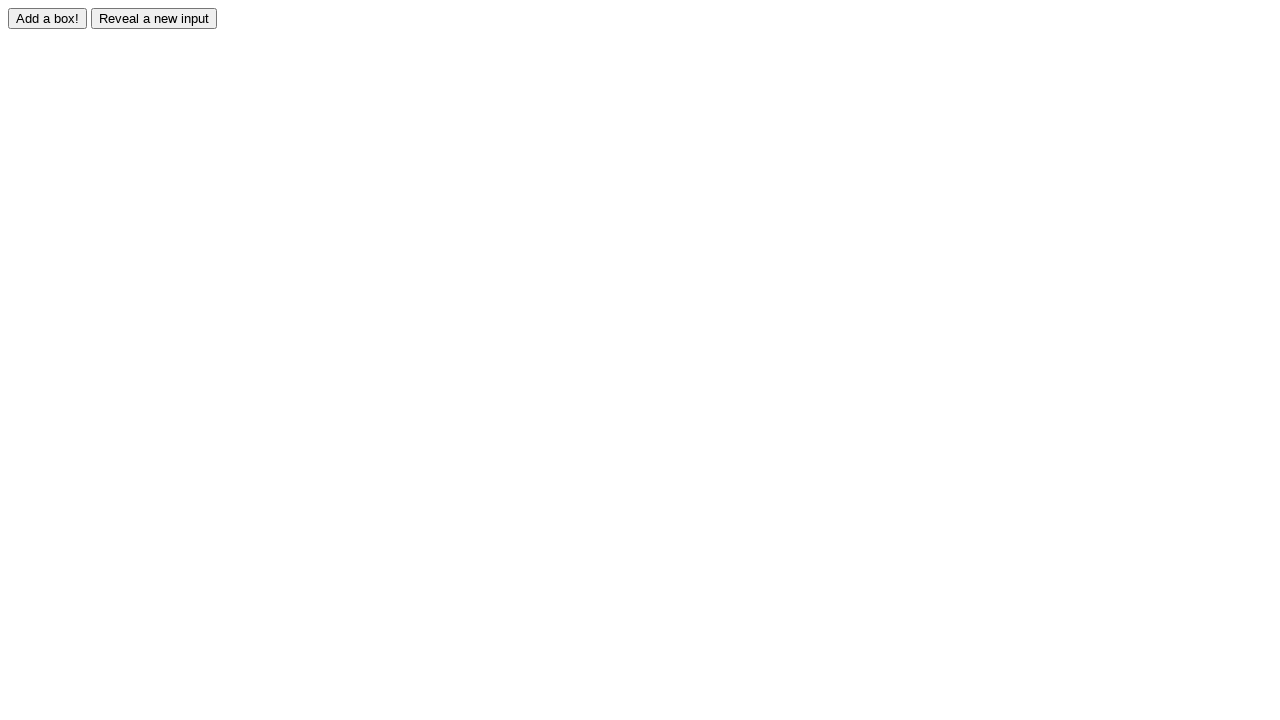

Clicked the adder button to add a new box at (48, 18) on input#adder
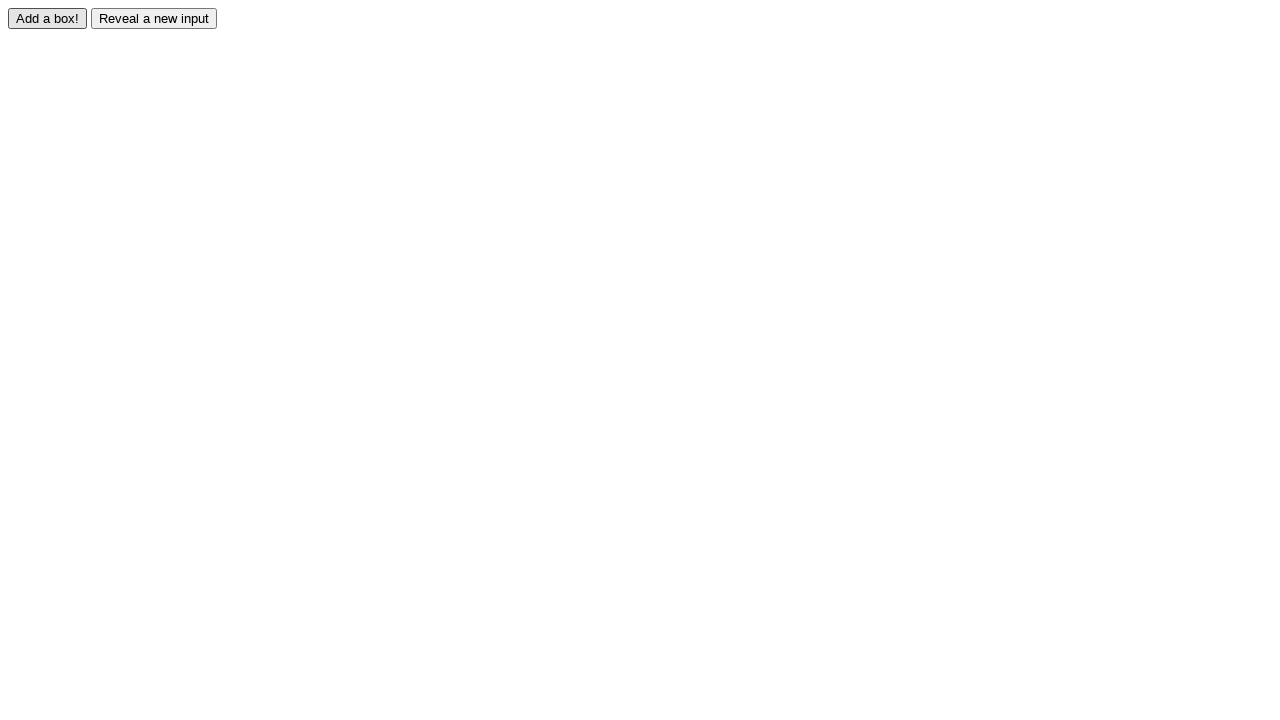

New box element appeared on the page
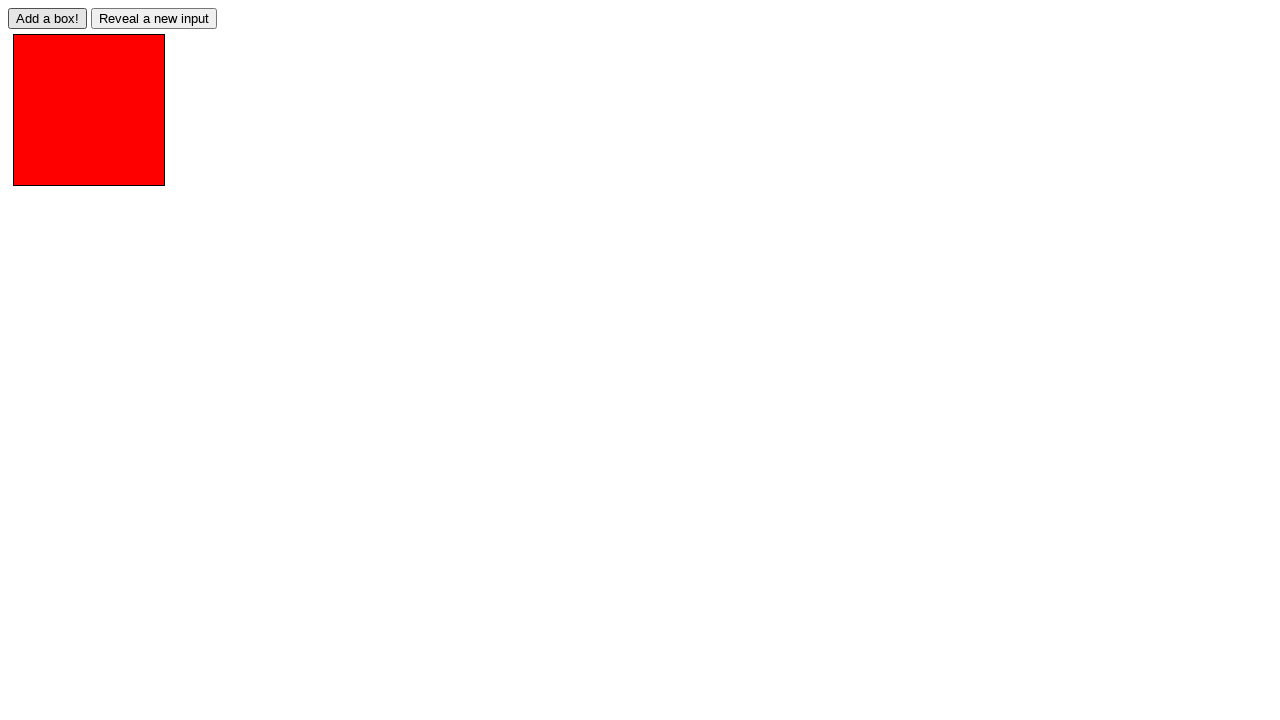

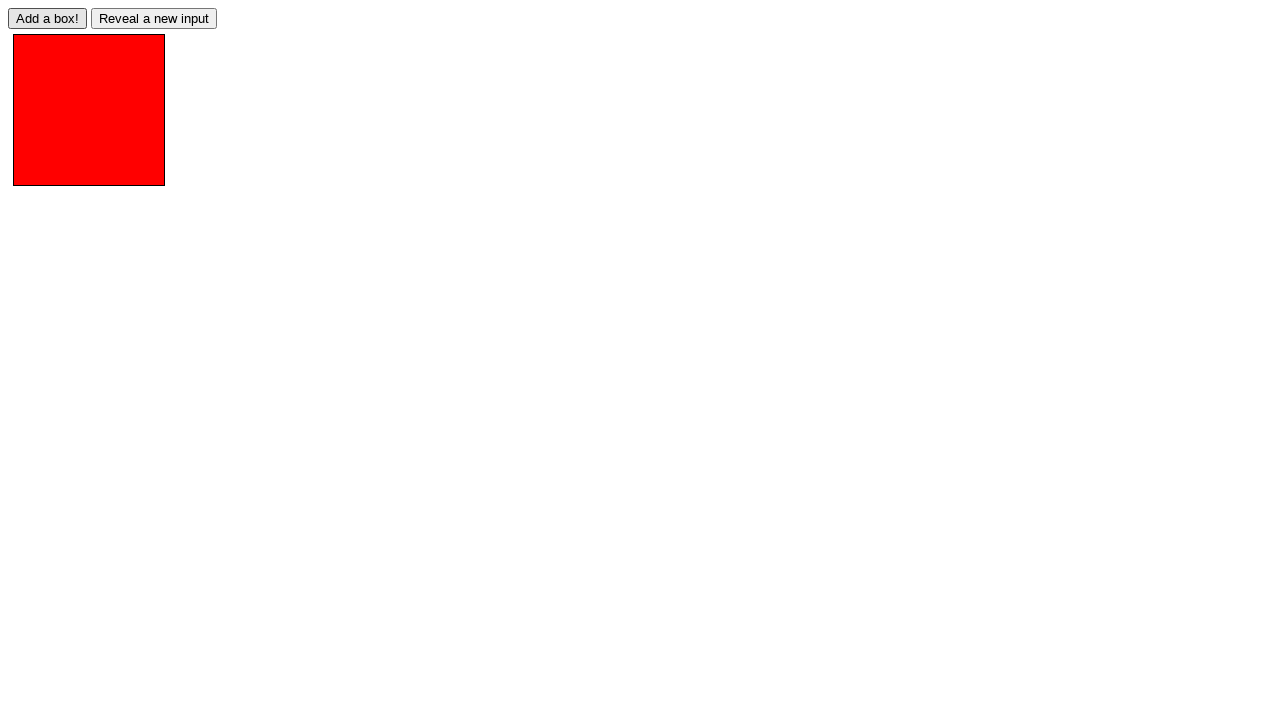